Tests e-commerce purchase flow by adding a product to cart and completing checkout with customer information

Starting URL: https://www.demoblaze.com/

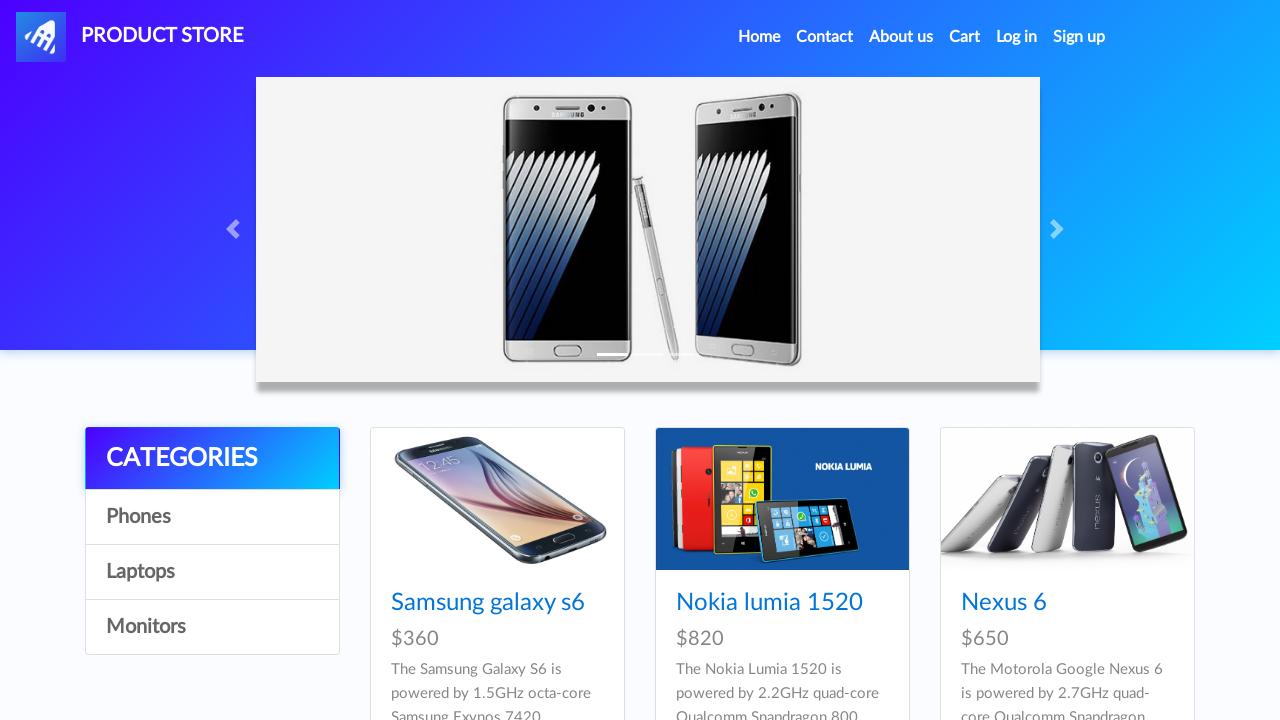

Clicked on Phones category at (212, 517) on a:has-text('Phones')
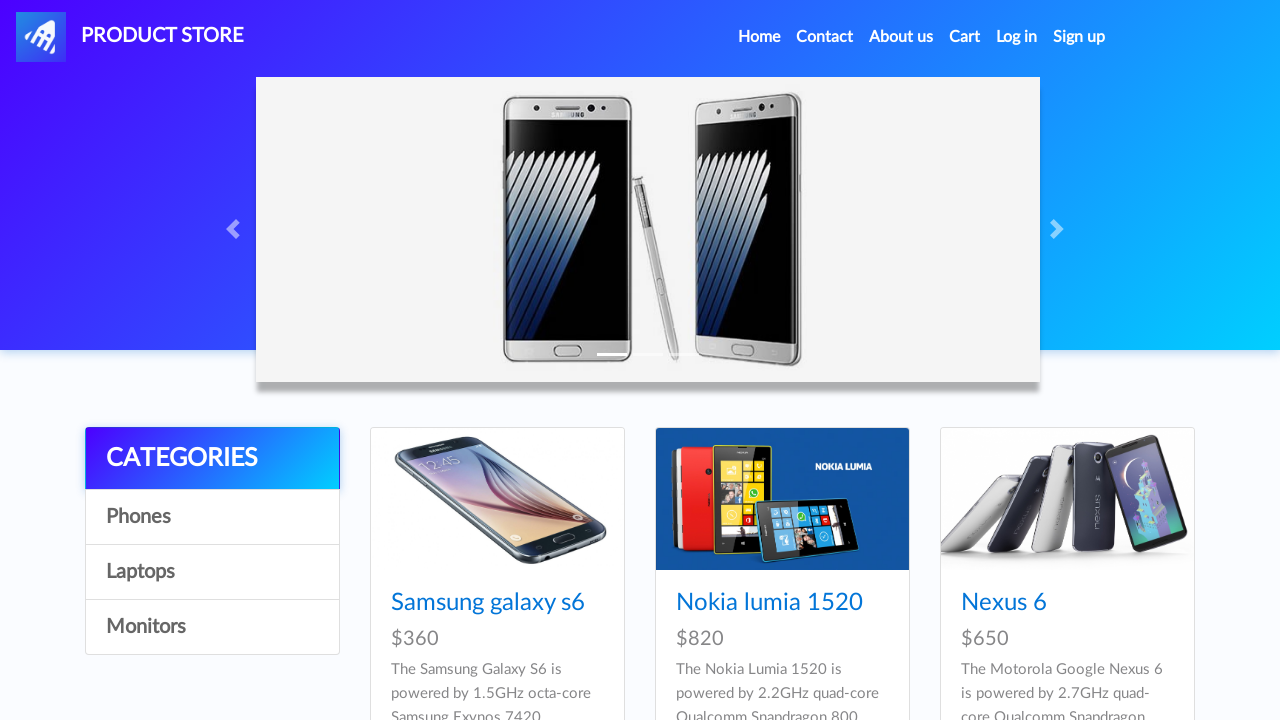

Product cards loaded
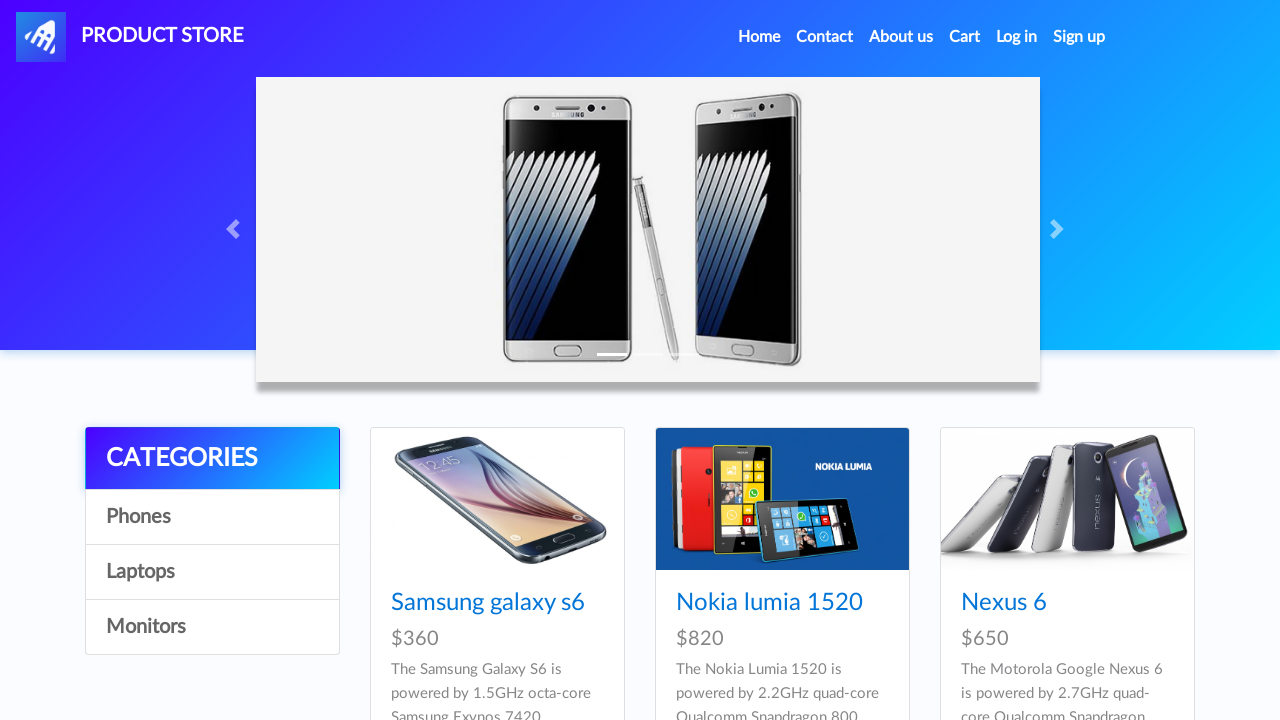

Clicked on first product card at (497, 499) on .card:first-child a
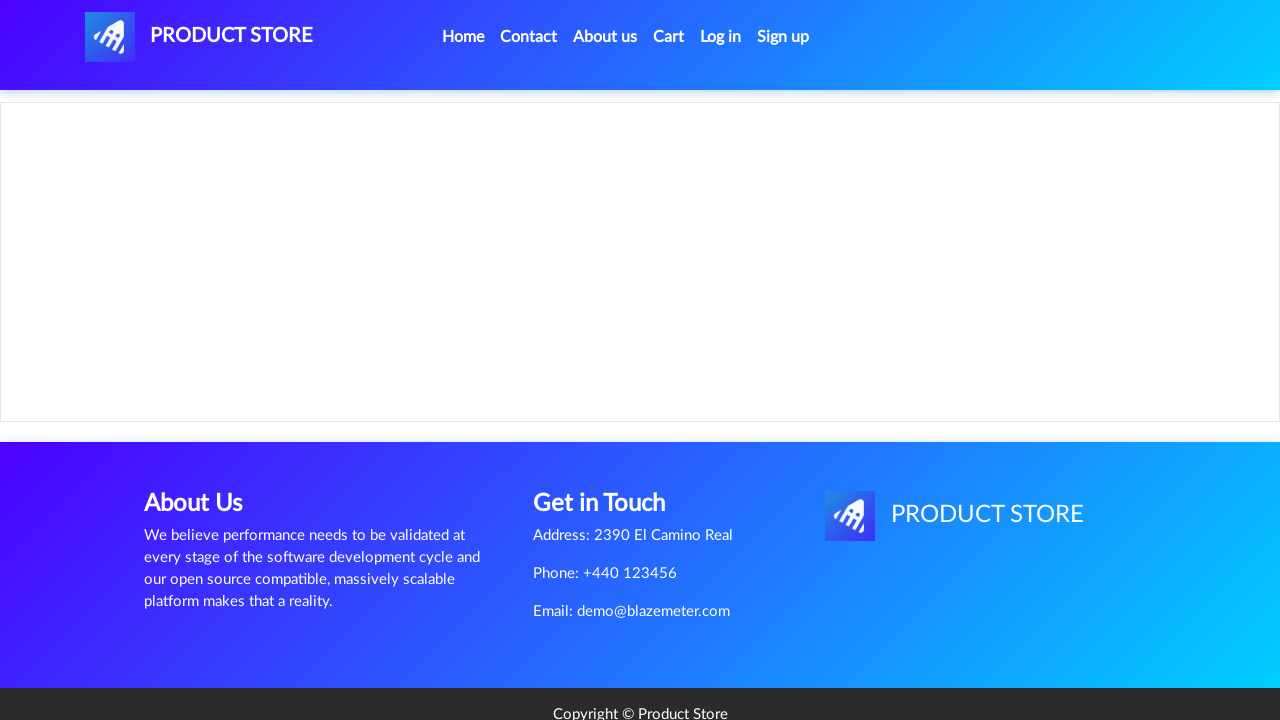

Add to cart button loaded
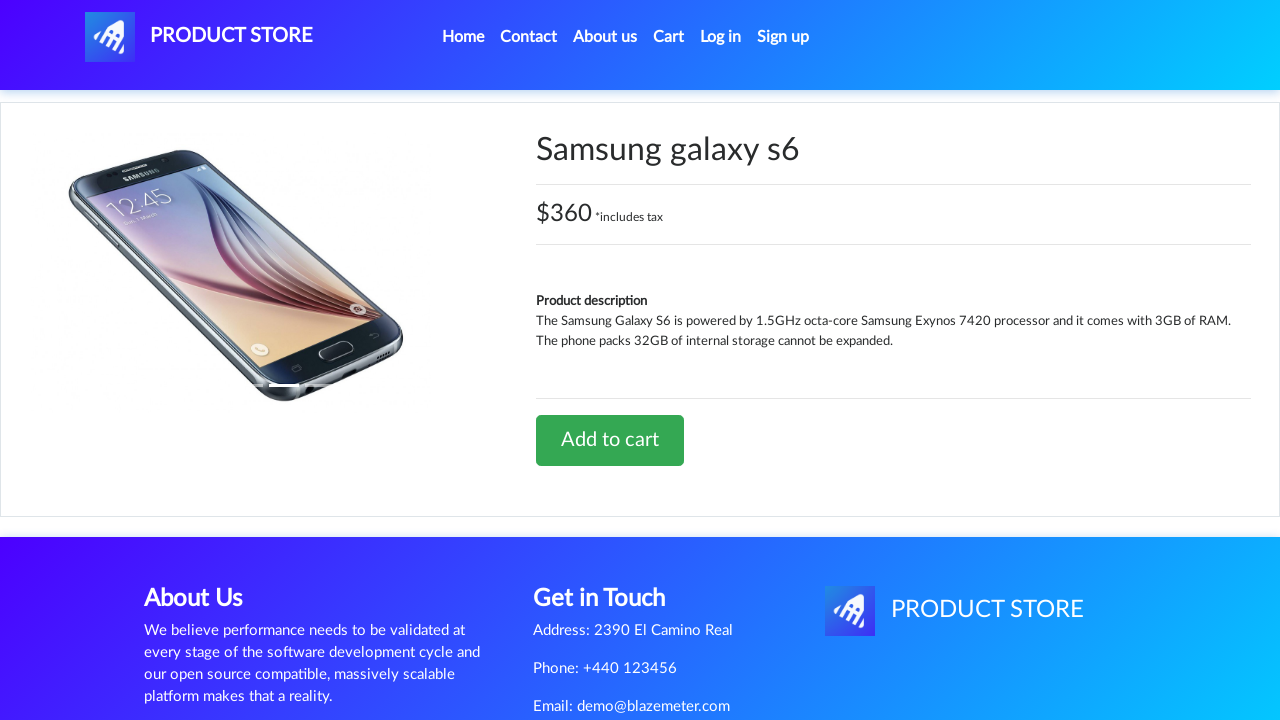

Clicked Add to cart button at (610, 440) on a:has-text('Add to cart')
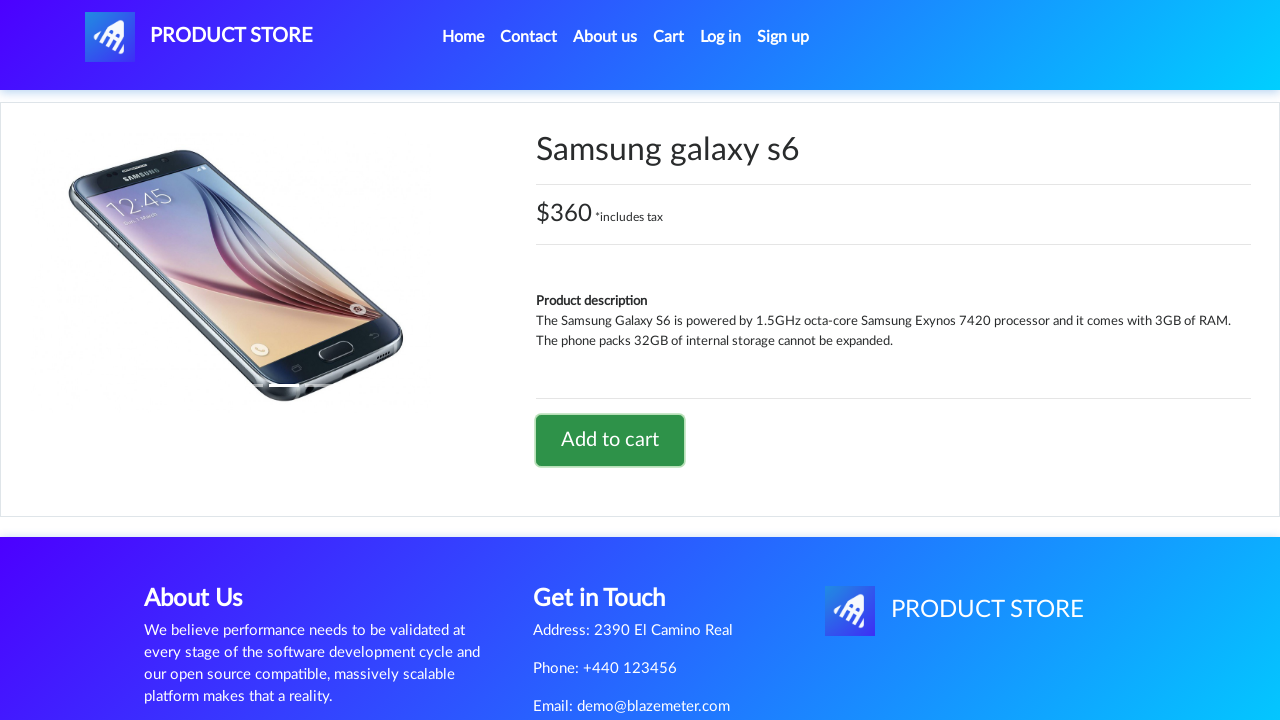

Set up dialog handler to accept alerts
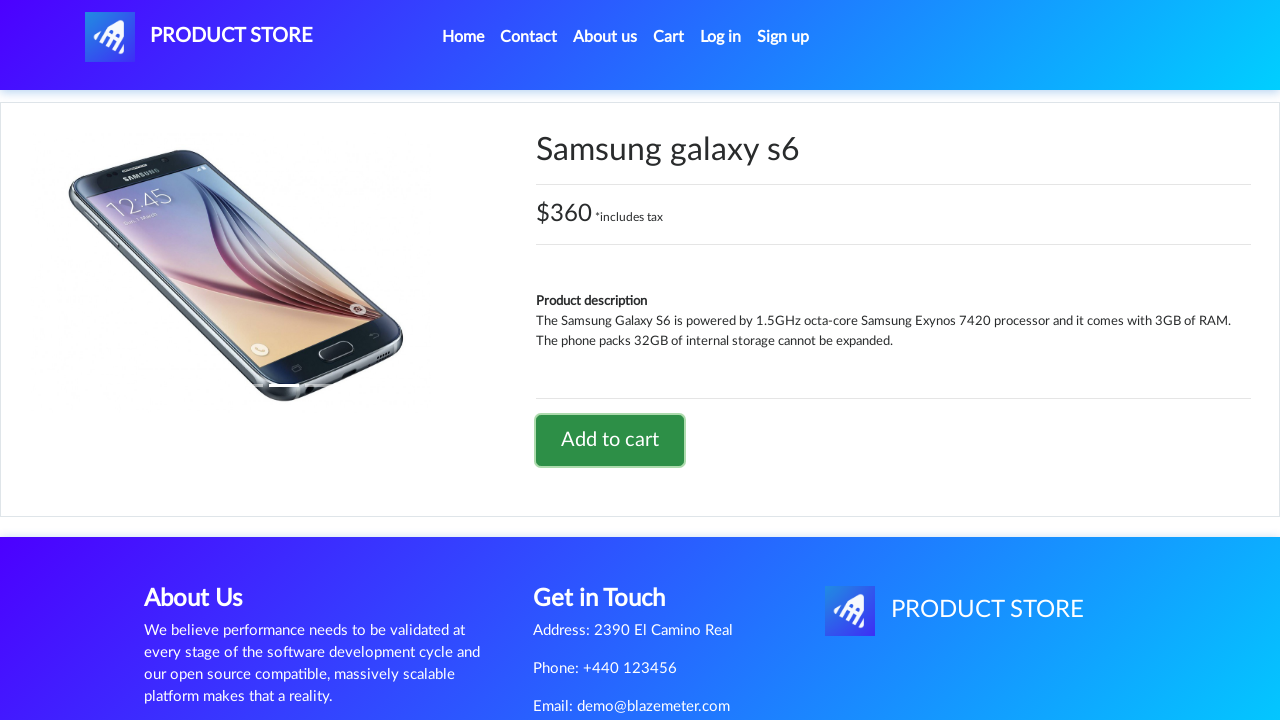

Clicked on Cart link at (669, 37) on a:has-text('Cart')
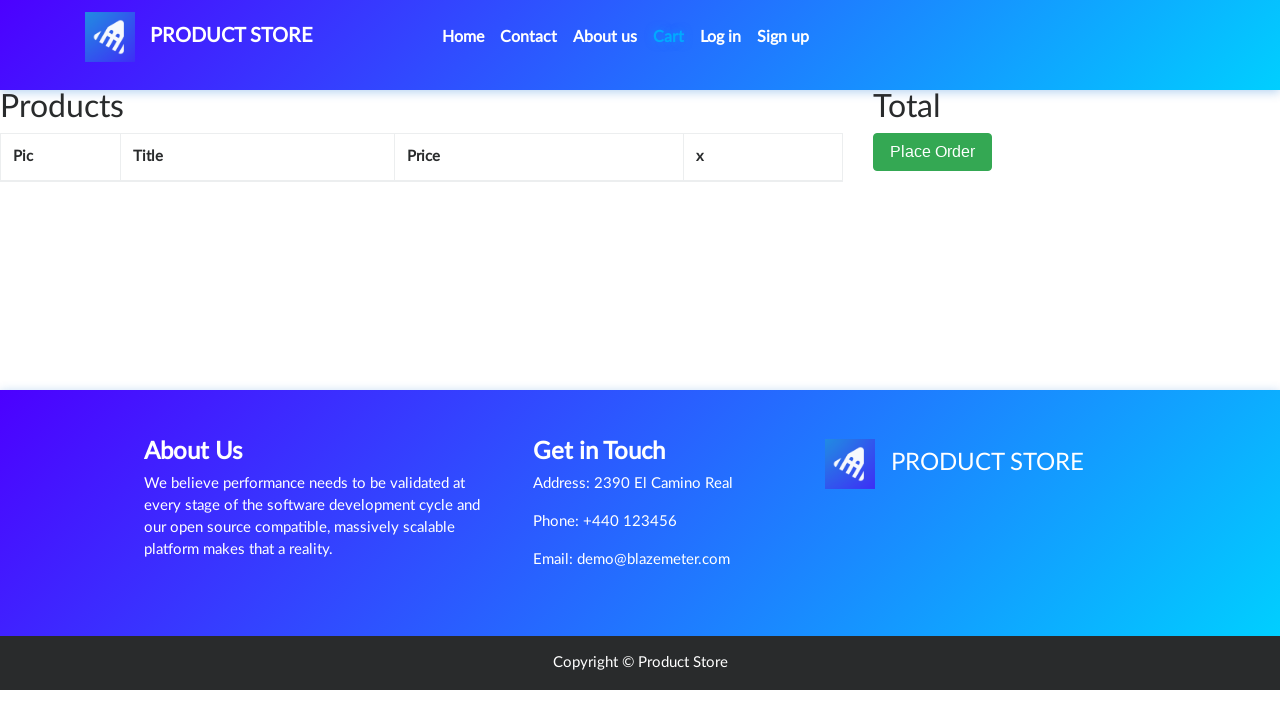

Place Order button loaded
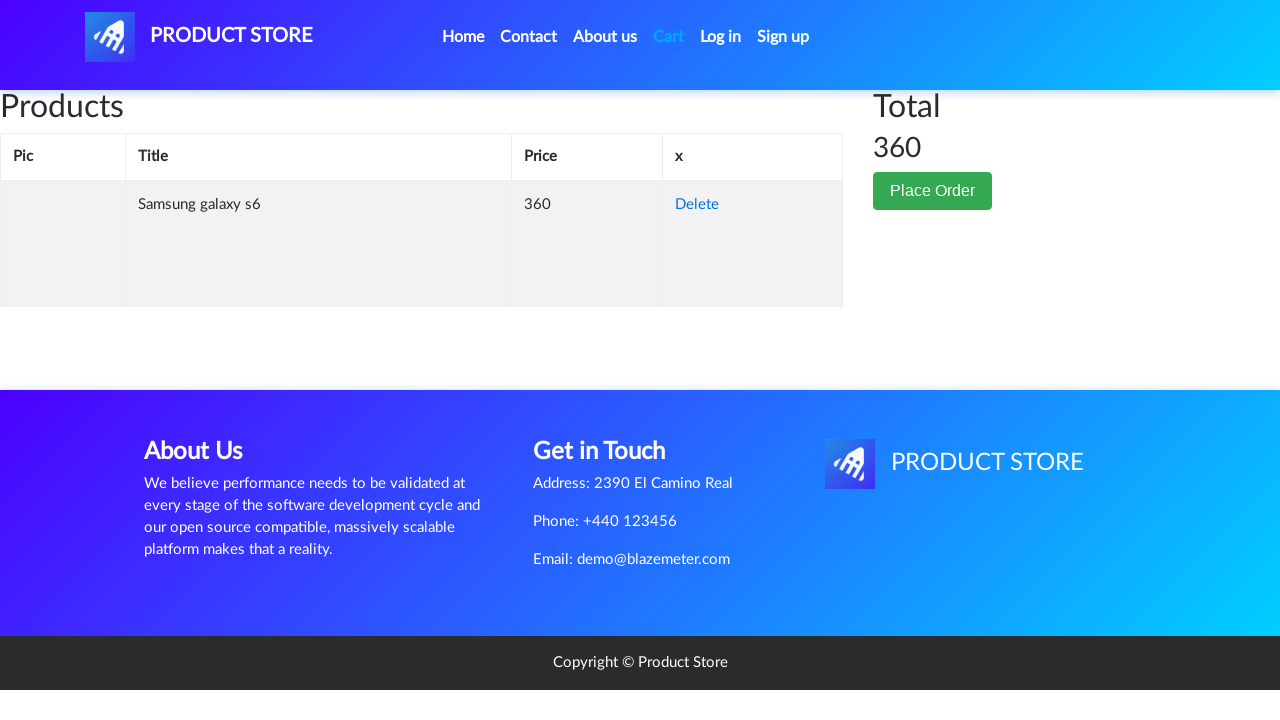

Clicked Place Order button at (933, 191) on button:has-text('Place Order')
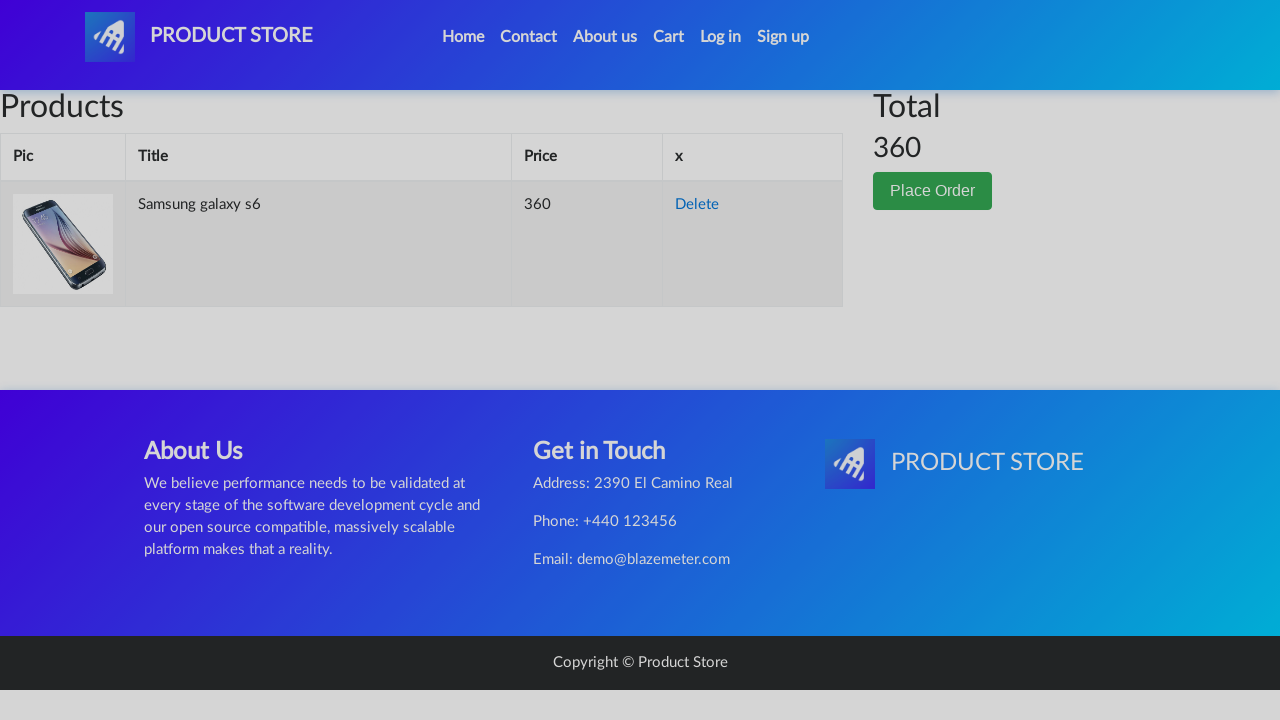

Filled customer name field with 'John Smith' on input#name
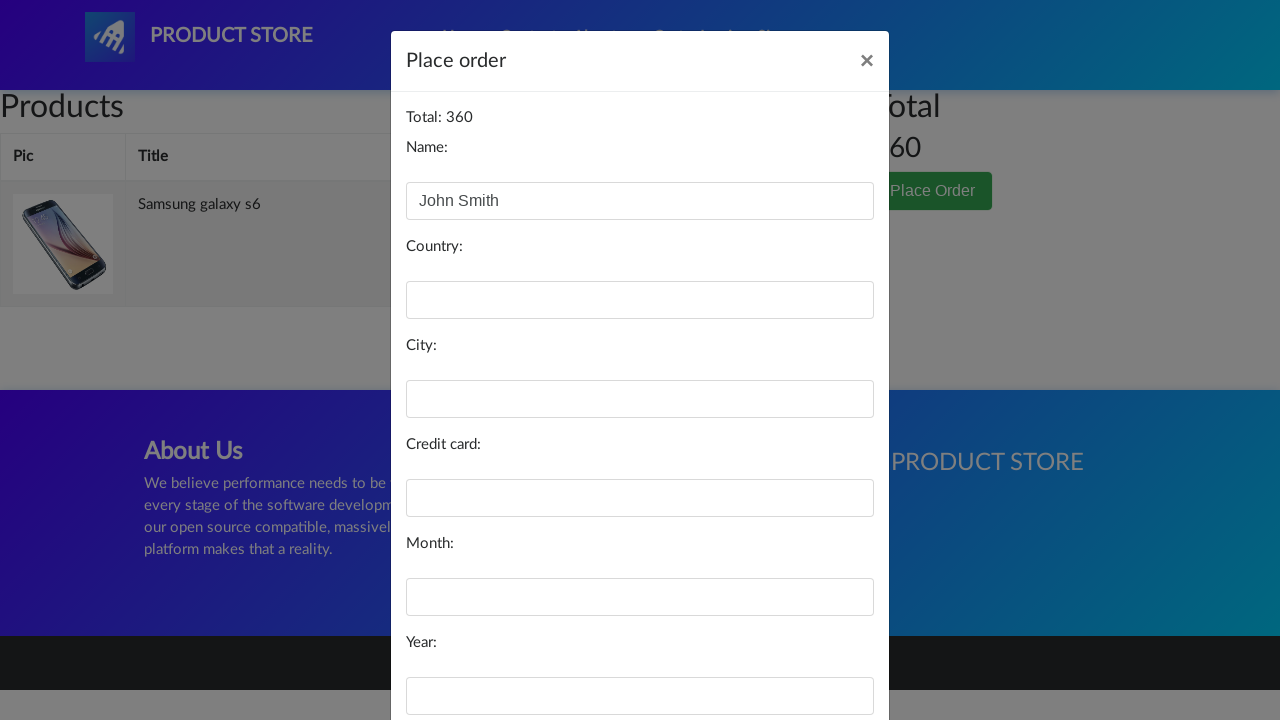

Filled country field with 'United States' on input#country
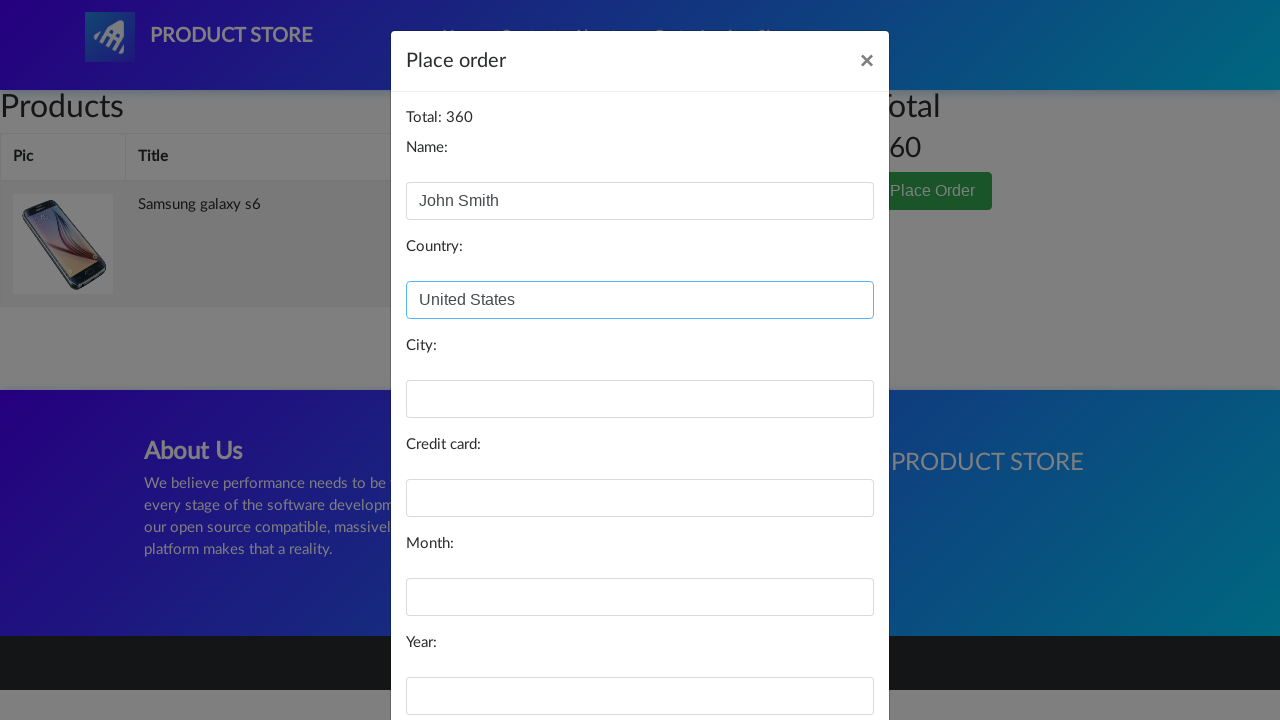

Filled city field with 'New York' on input#city
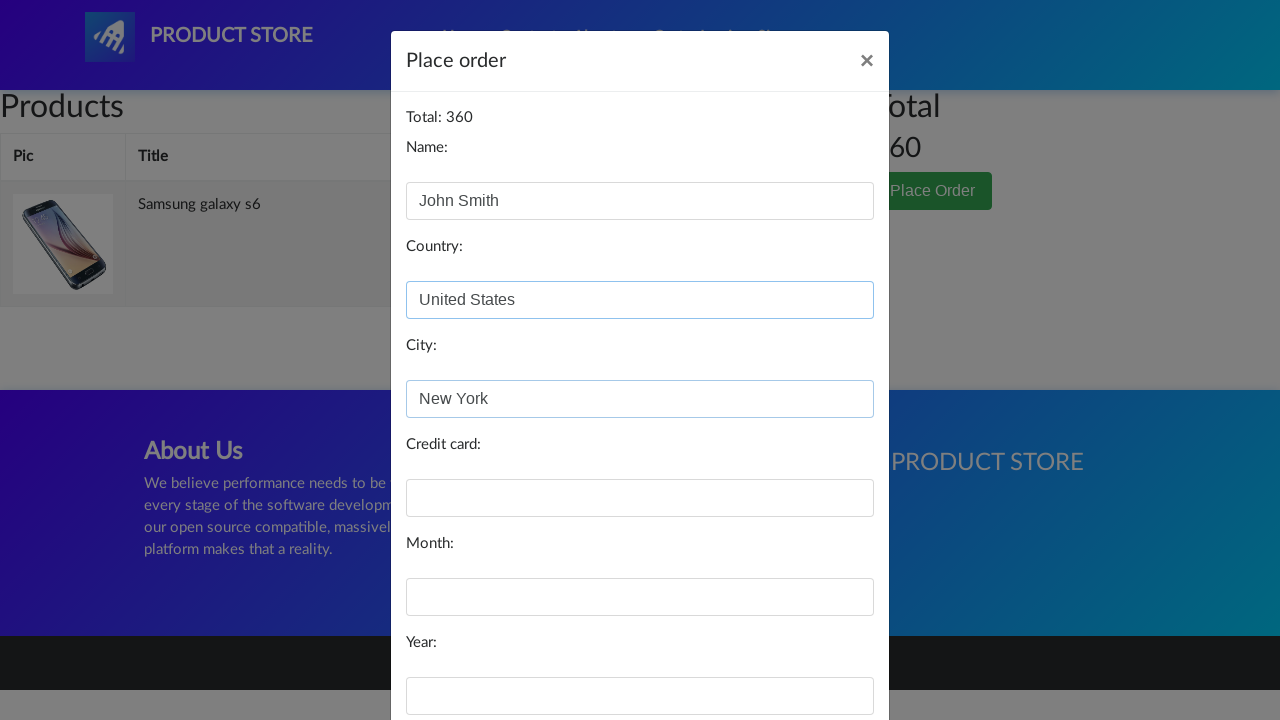

Filled credit card field with test card number on input#card
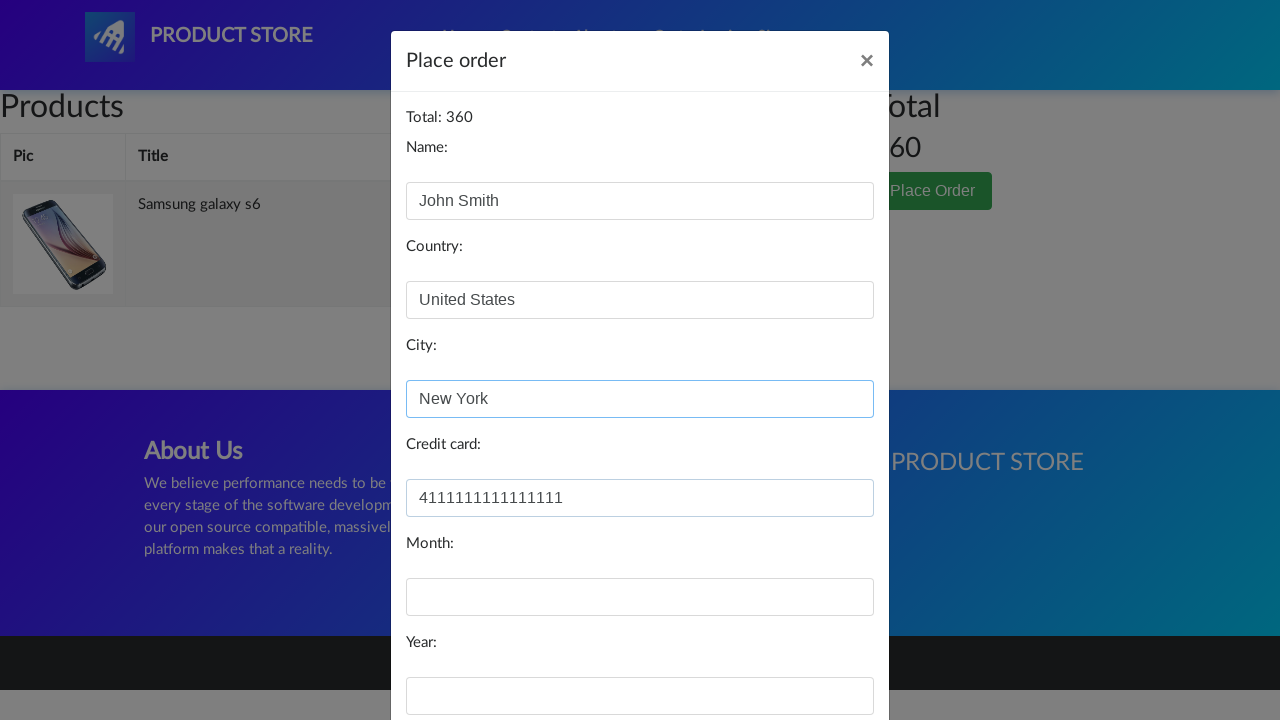

Filled month field with '12' on input#month
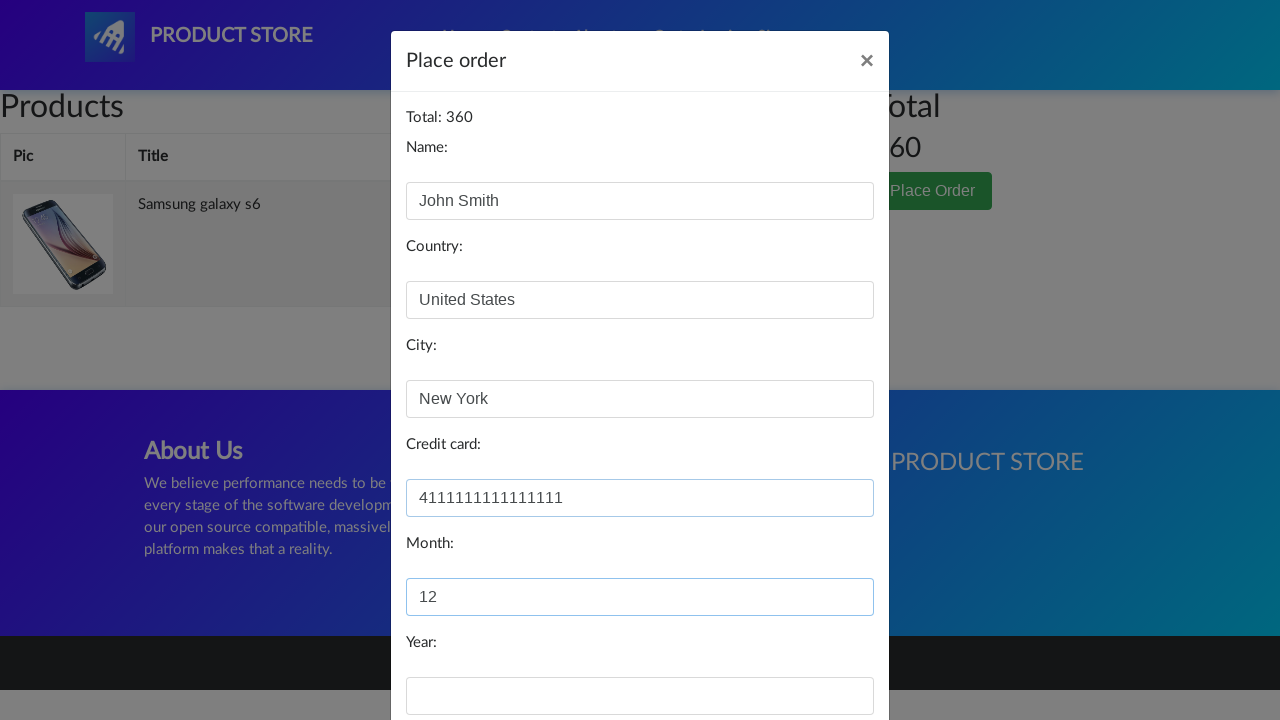

Filled year field with '2025' on input#year
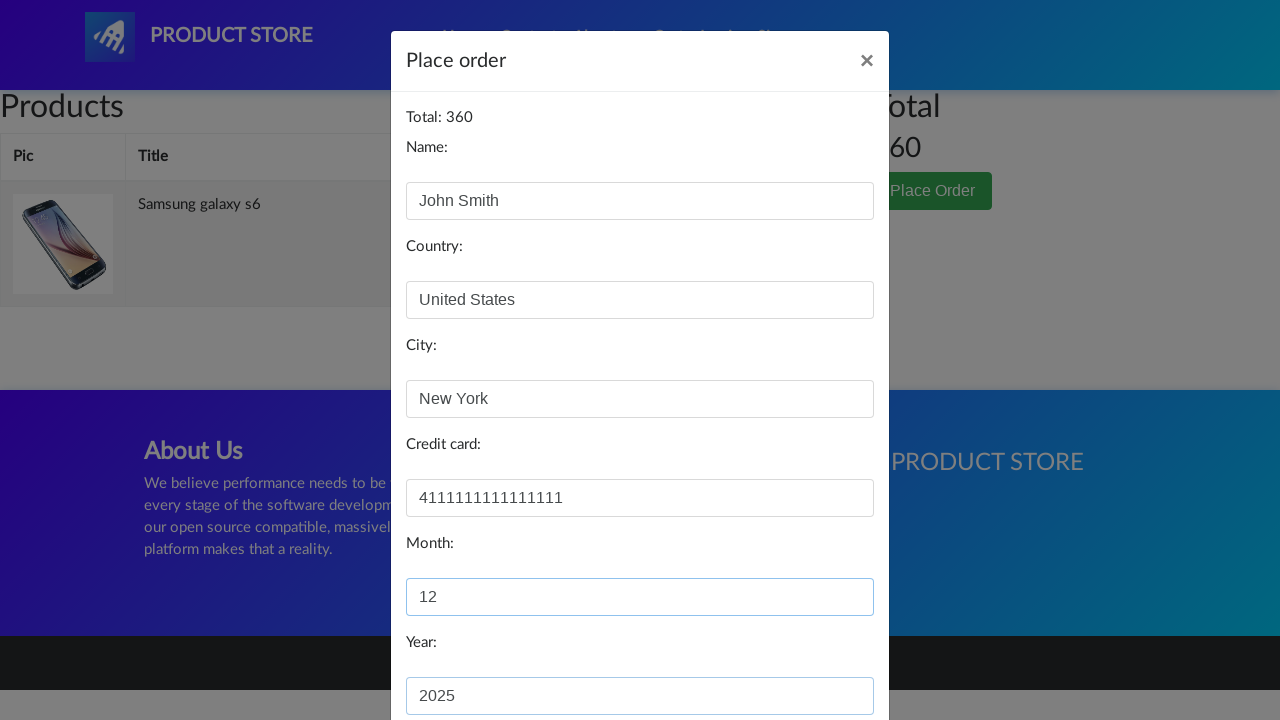

Clicked Purchase button to complete order at (823, 655) on button:has-text('Purchase')
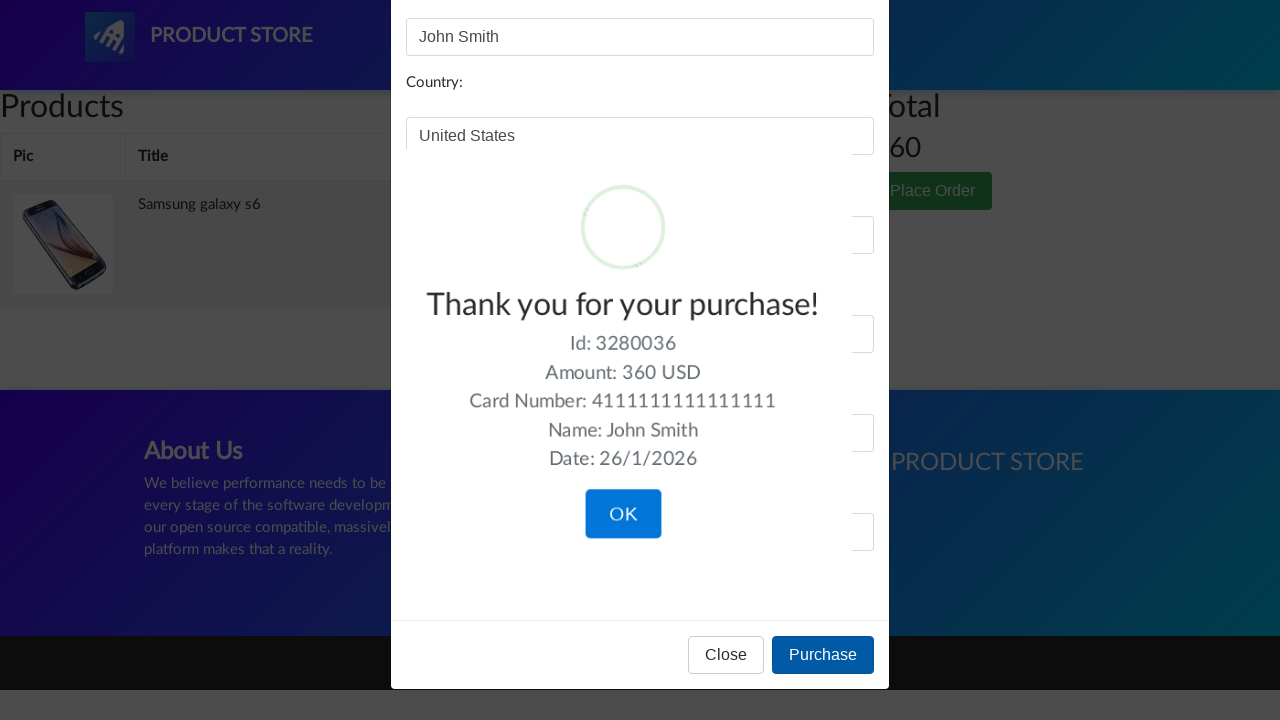

Purchase confirmation page displayed
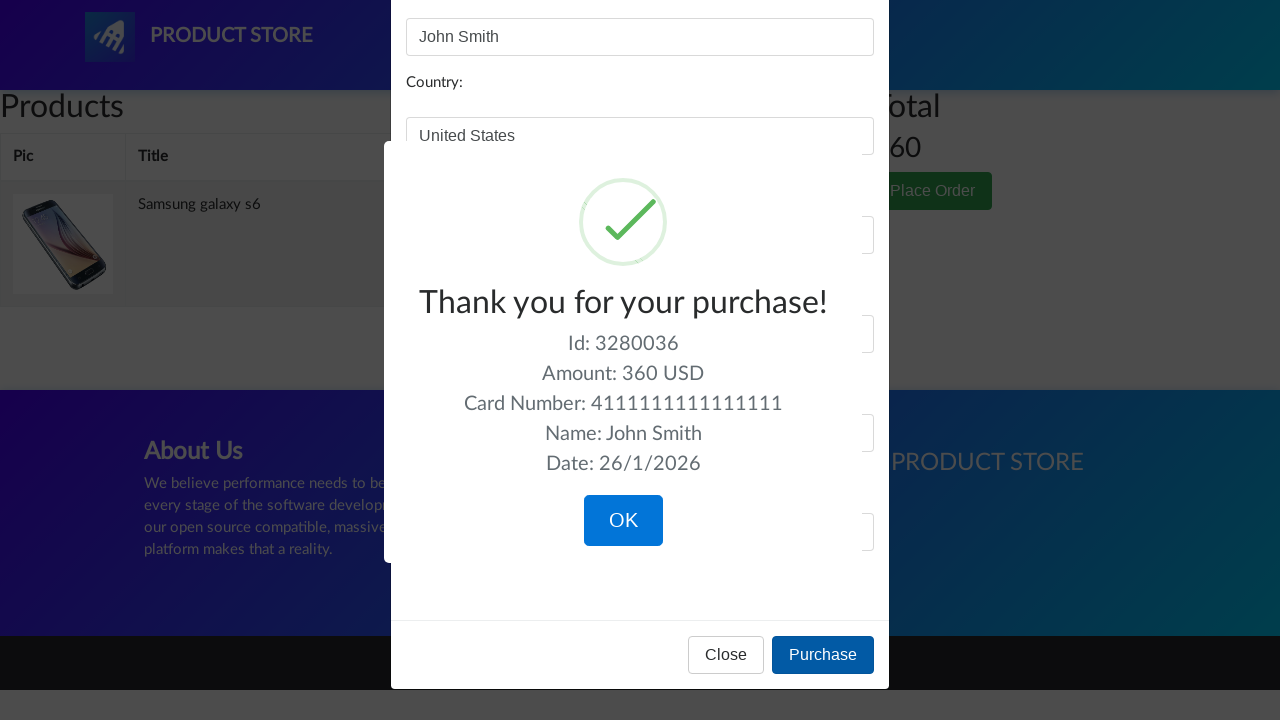

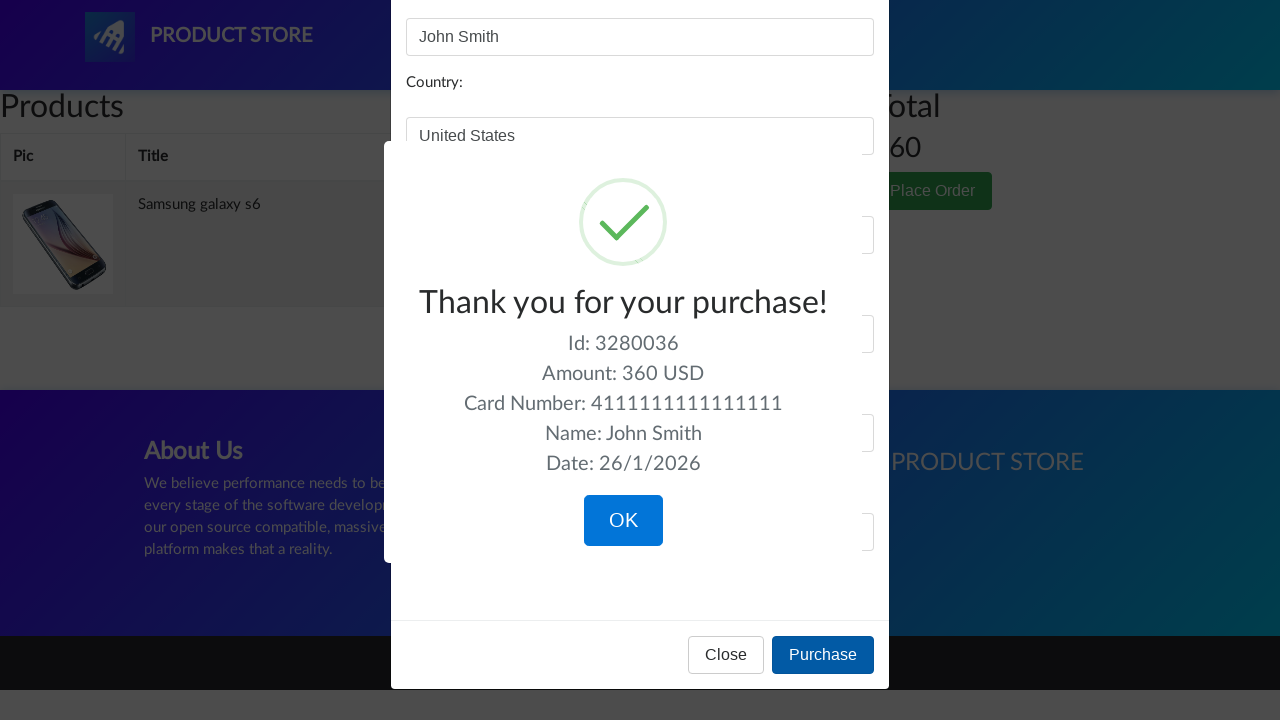